Tests dynamic loading by clicking a button and waiting for content to appear after a loader disappears

Starting URL: https://the-internet.herokuapp.com/dynamic_loading/1

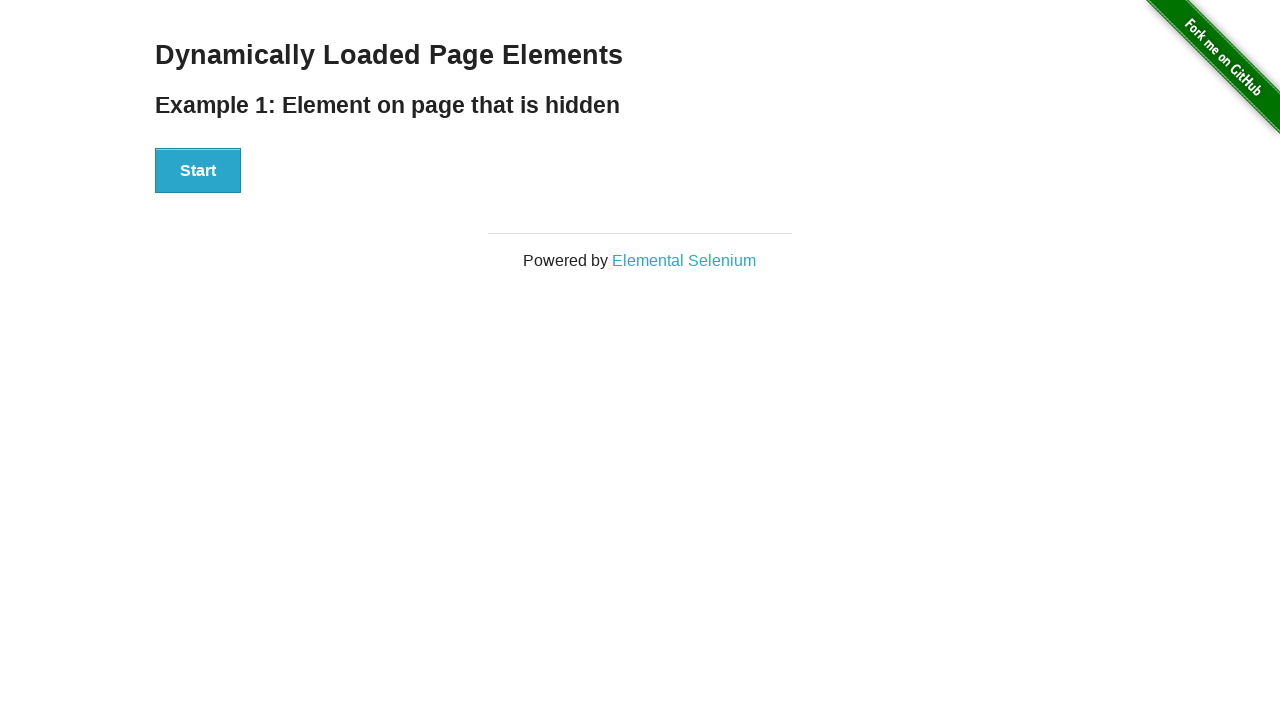

Clicked the start button to trigger dynamic loading at (198, 171) on xpath=//button
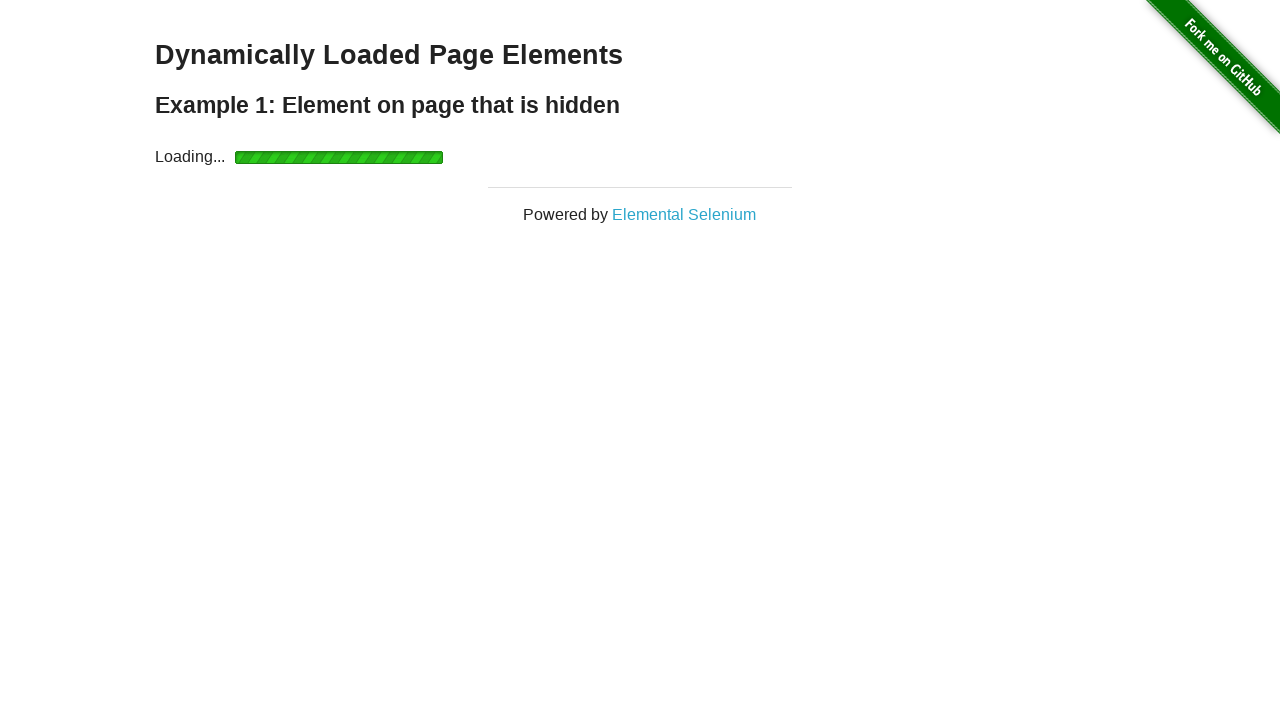

Loader appeared on the page
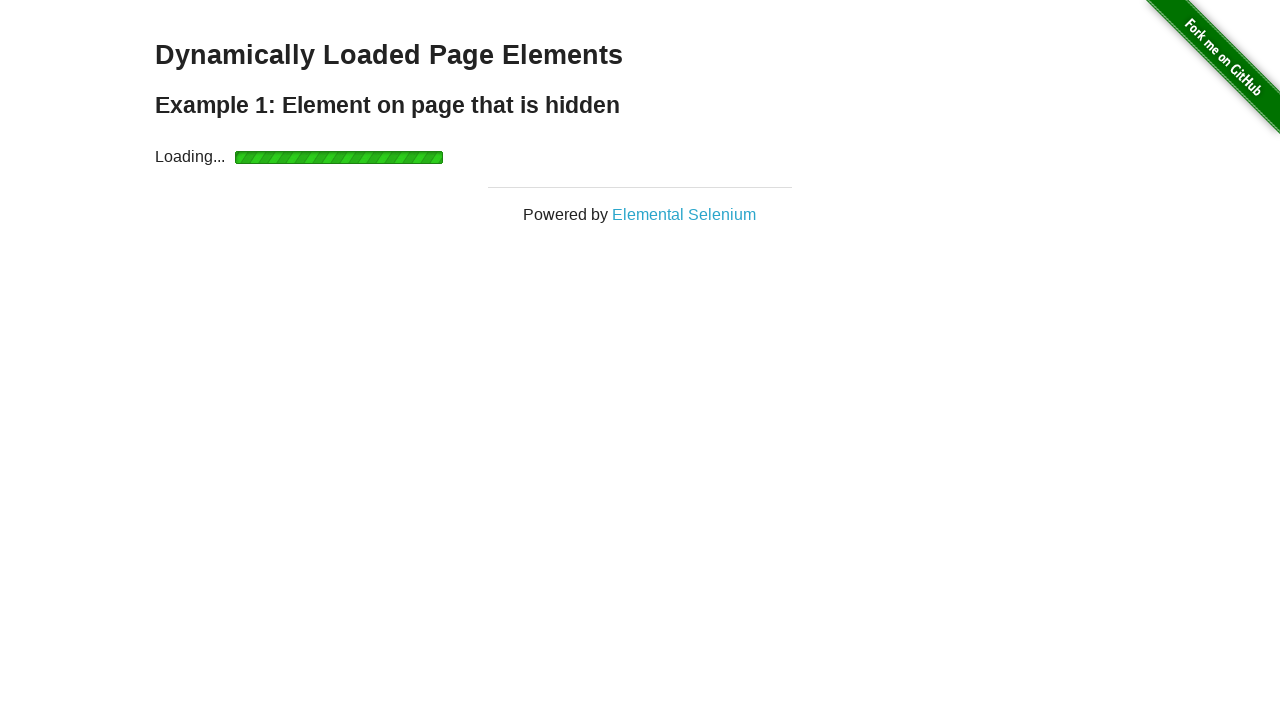

Loader disappeared from the page
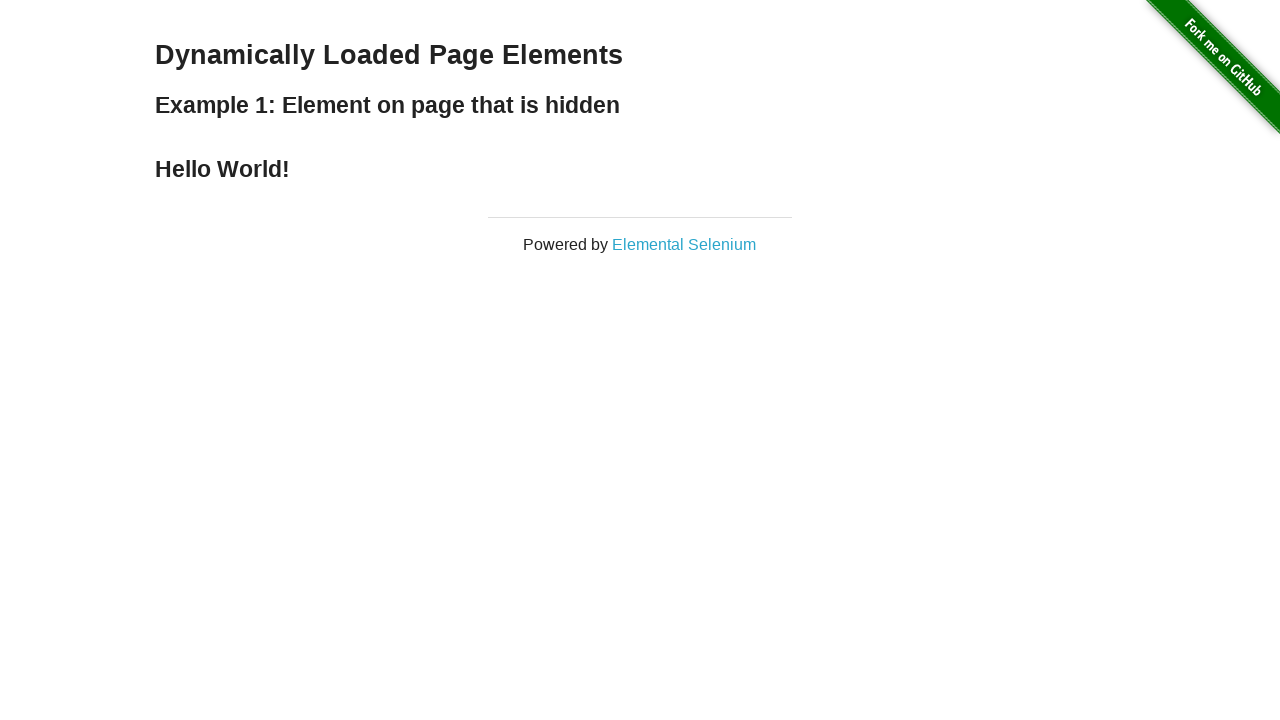

Success message appeared after loader completed
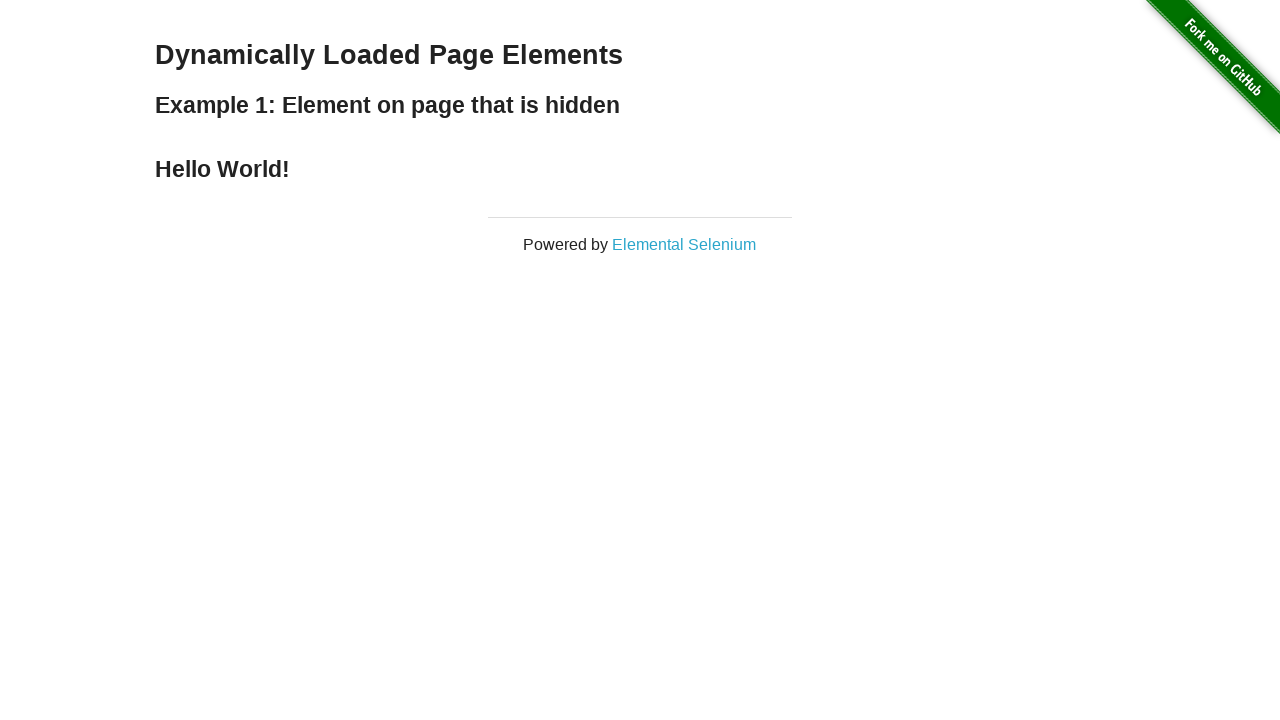

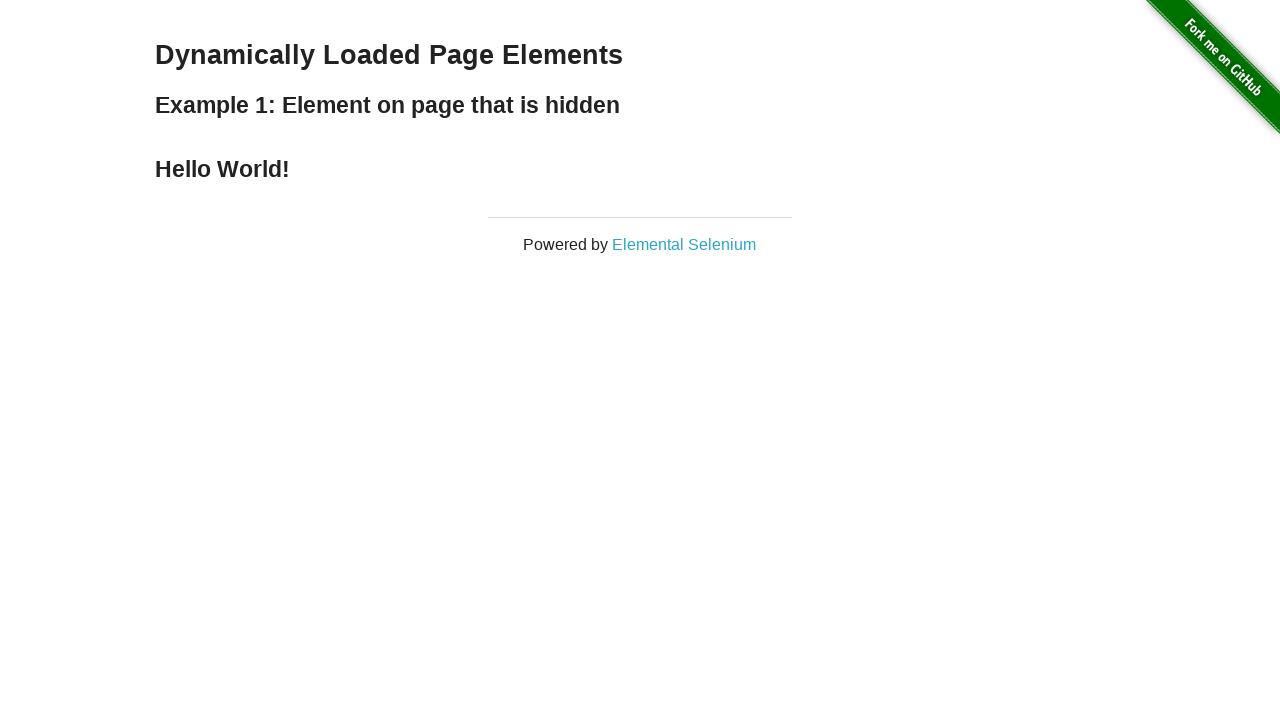